Tests multi-select dropdown functionality by selecting multiple options, verifying selections, and then deselecting them

Starting URL: https://www.selenium.dev/selenium/web/formPage.html

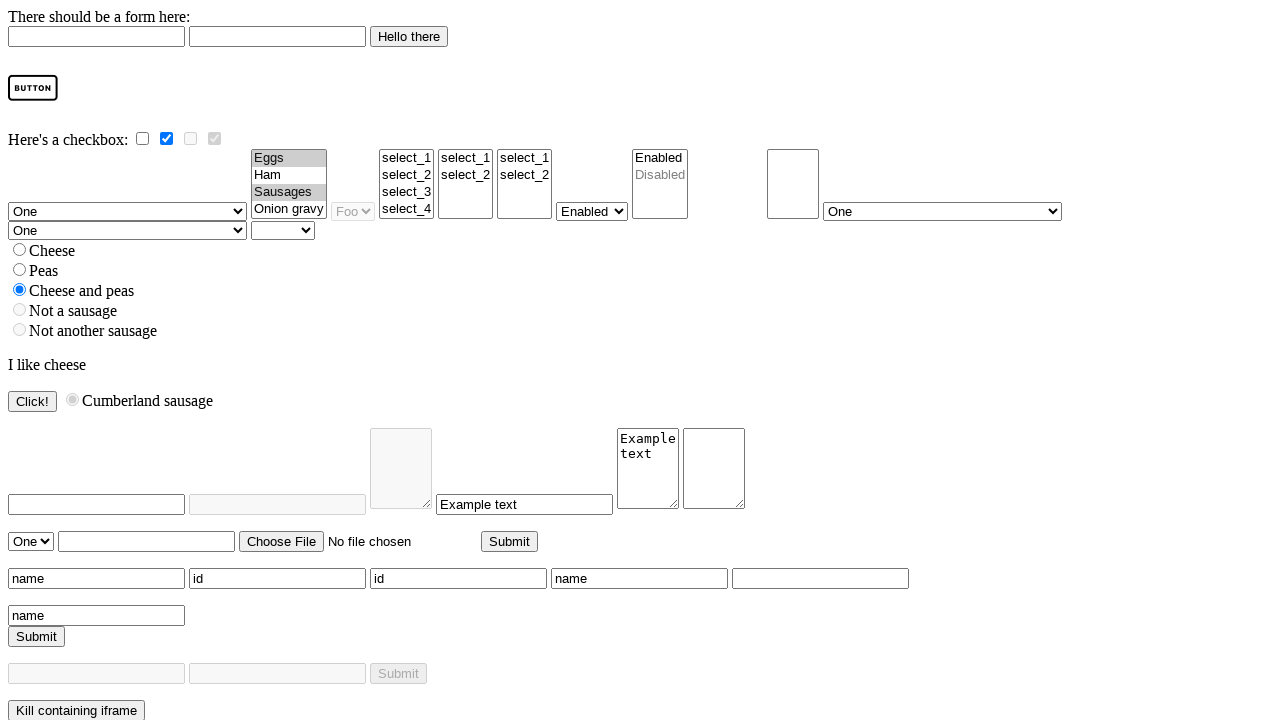

Navigated to form page with multi-select dropdown
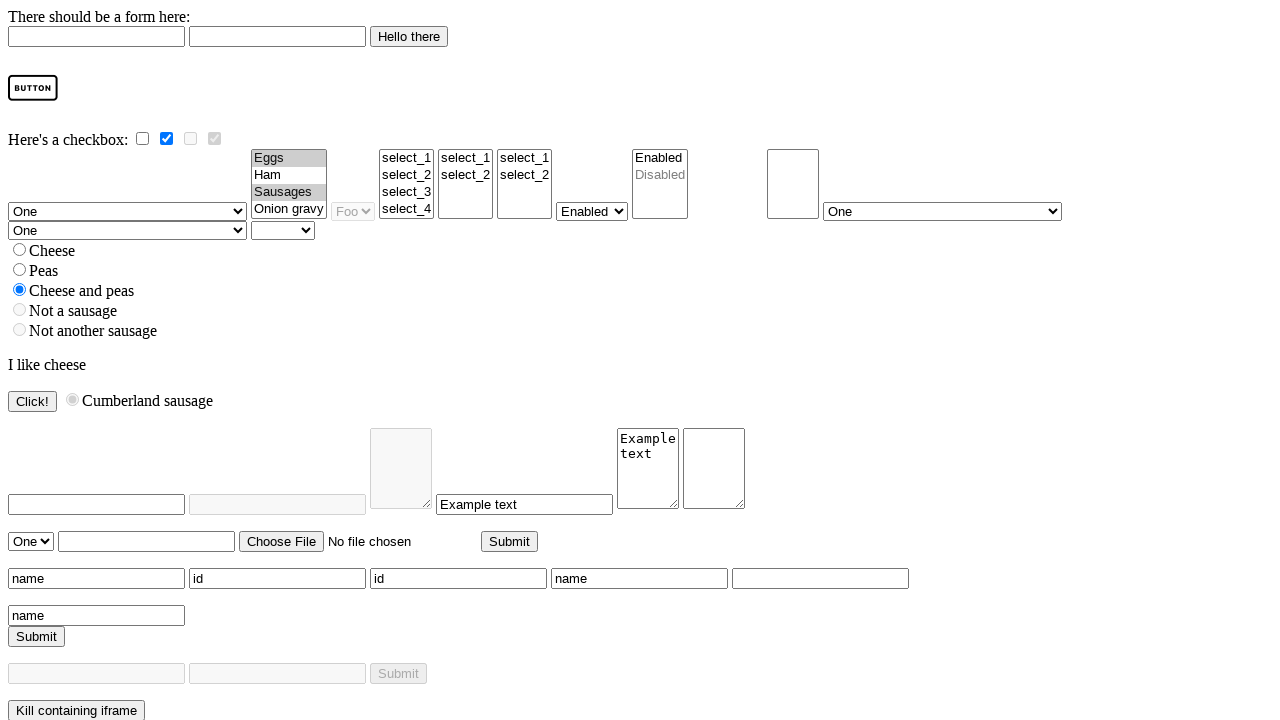

Located multi-select dropdown element
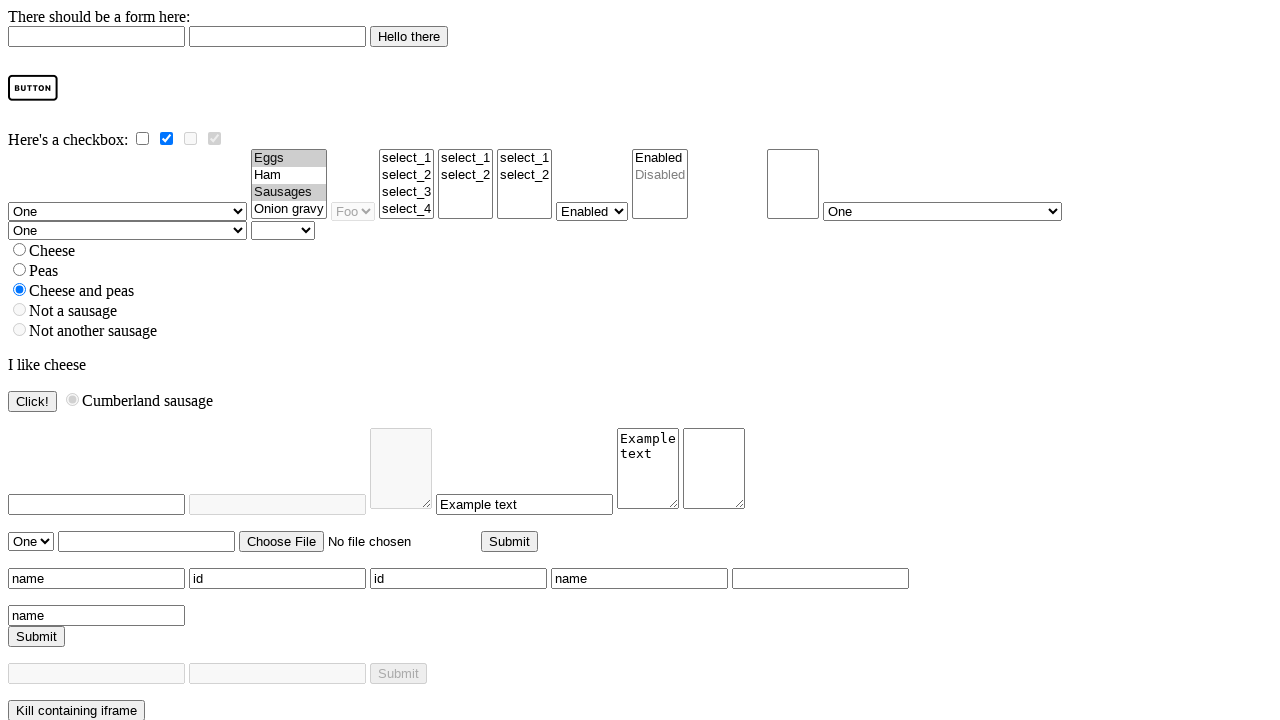

Retrieved all options from dropdown - found 4 options
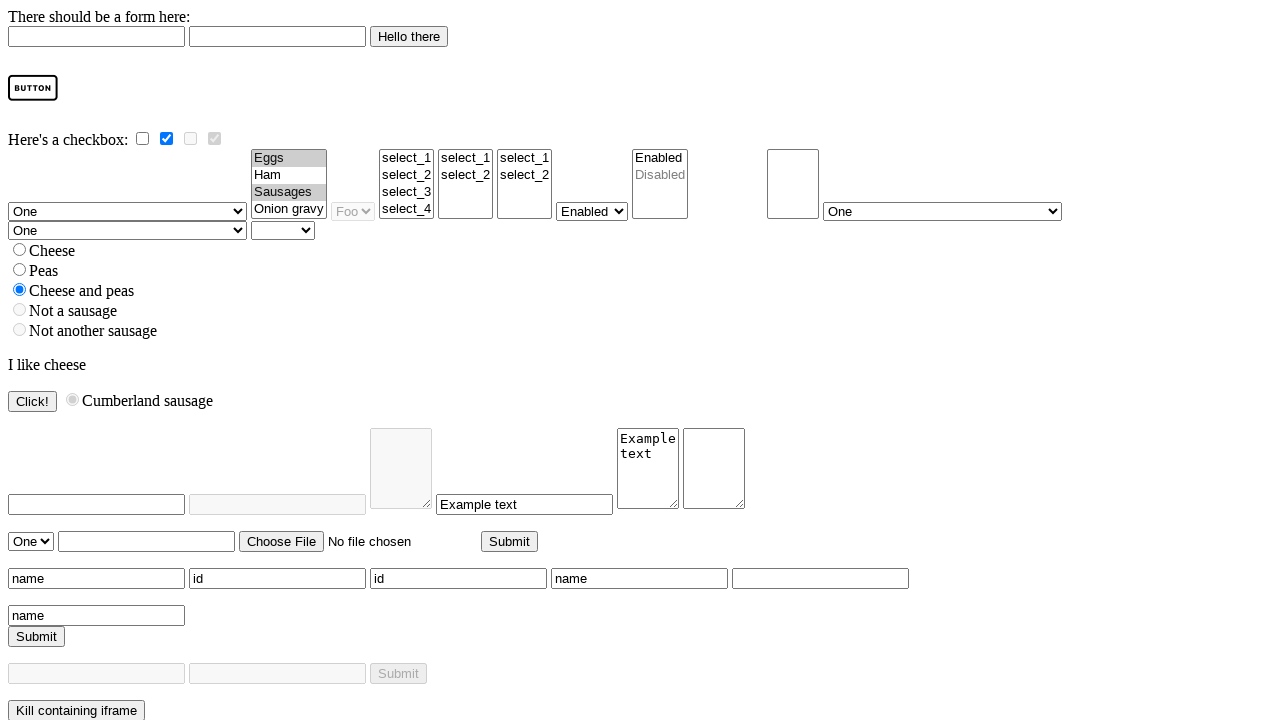

Selected first option by index (0) on select[name="multi"]
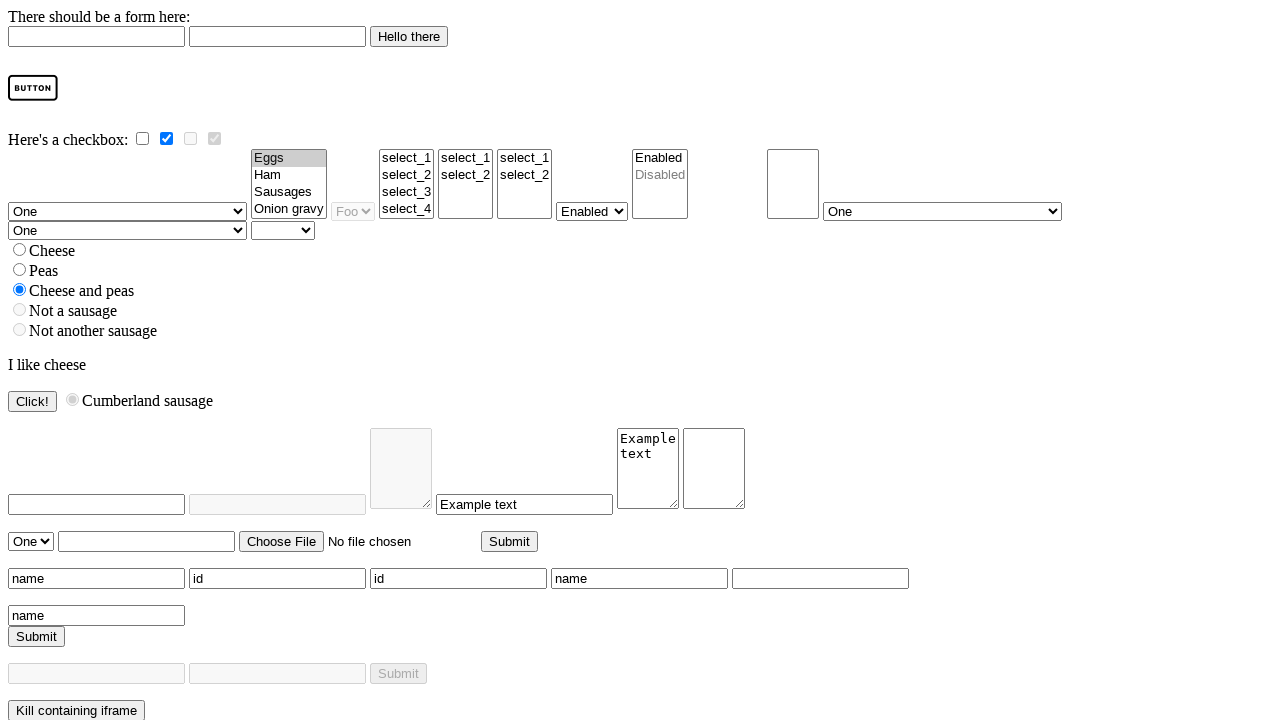

Selected 'Onion gravy' option by label on select[name="multi"]
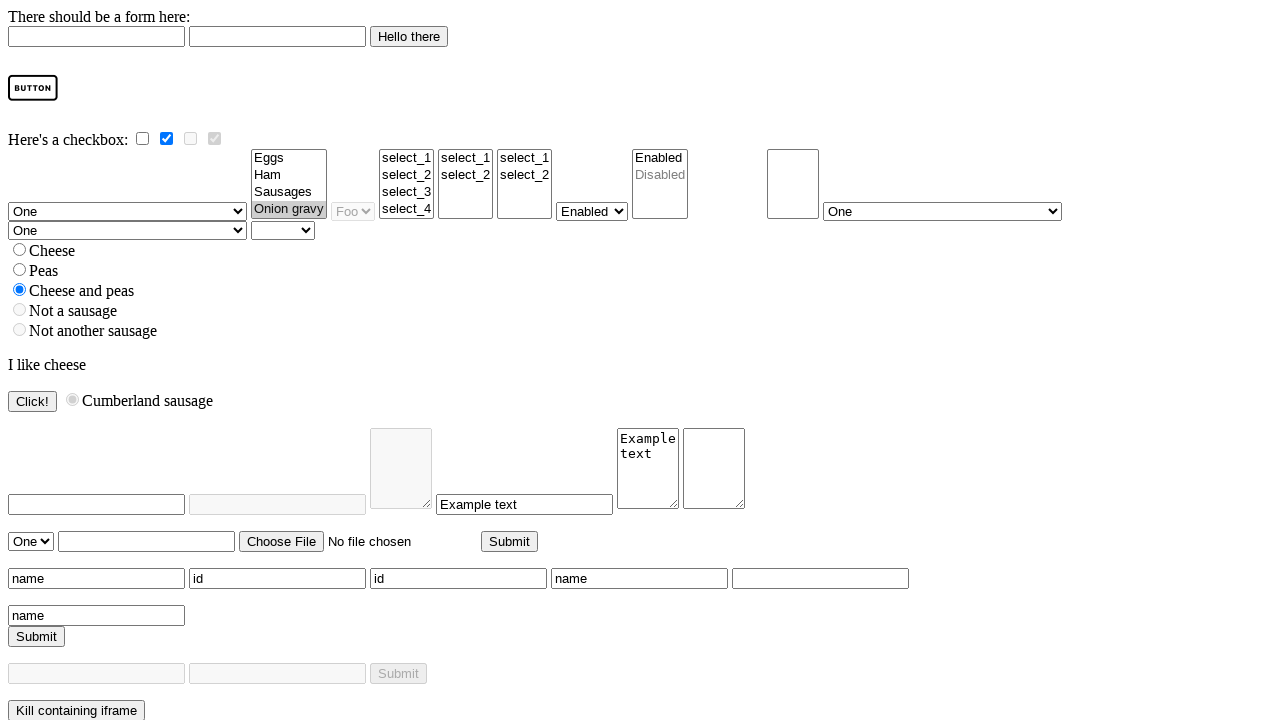

Retrieved selected options from dropdown - 1 options selected
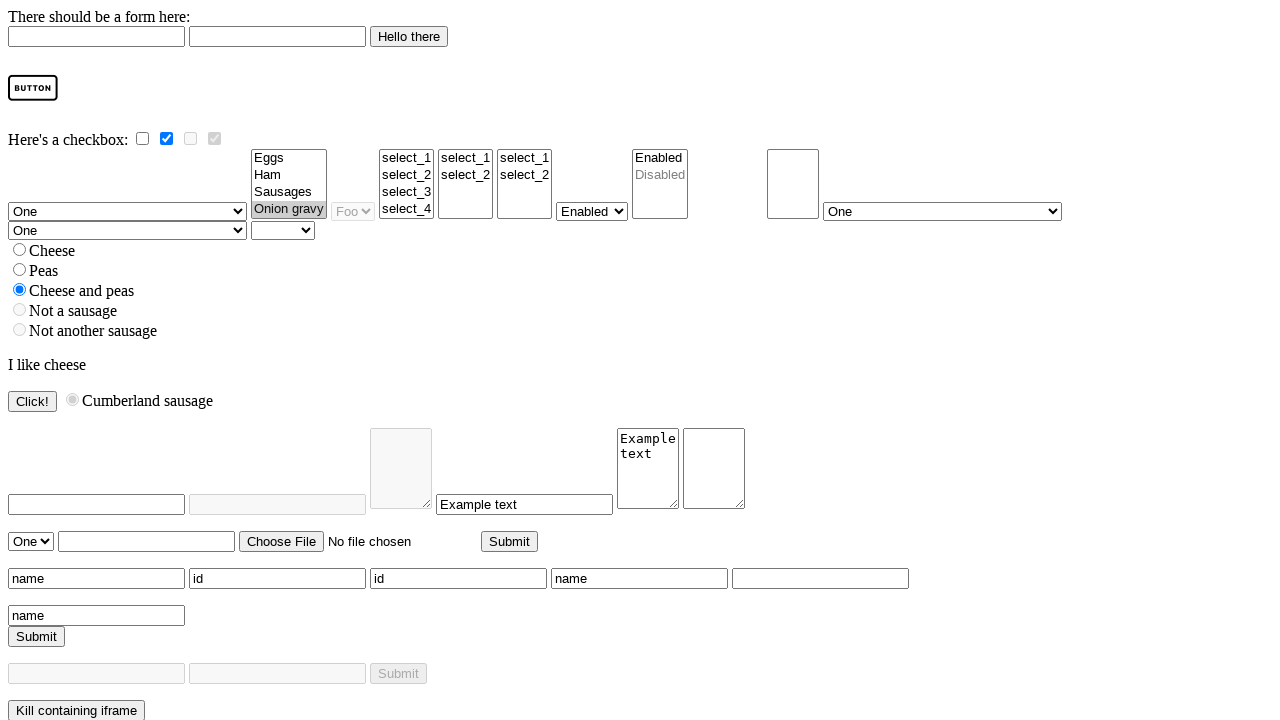

Deselected all options from multi-select dropdown on select[name="multi"]
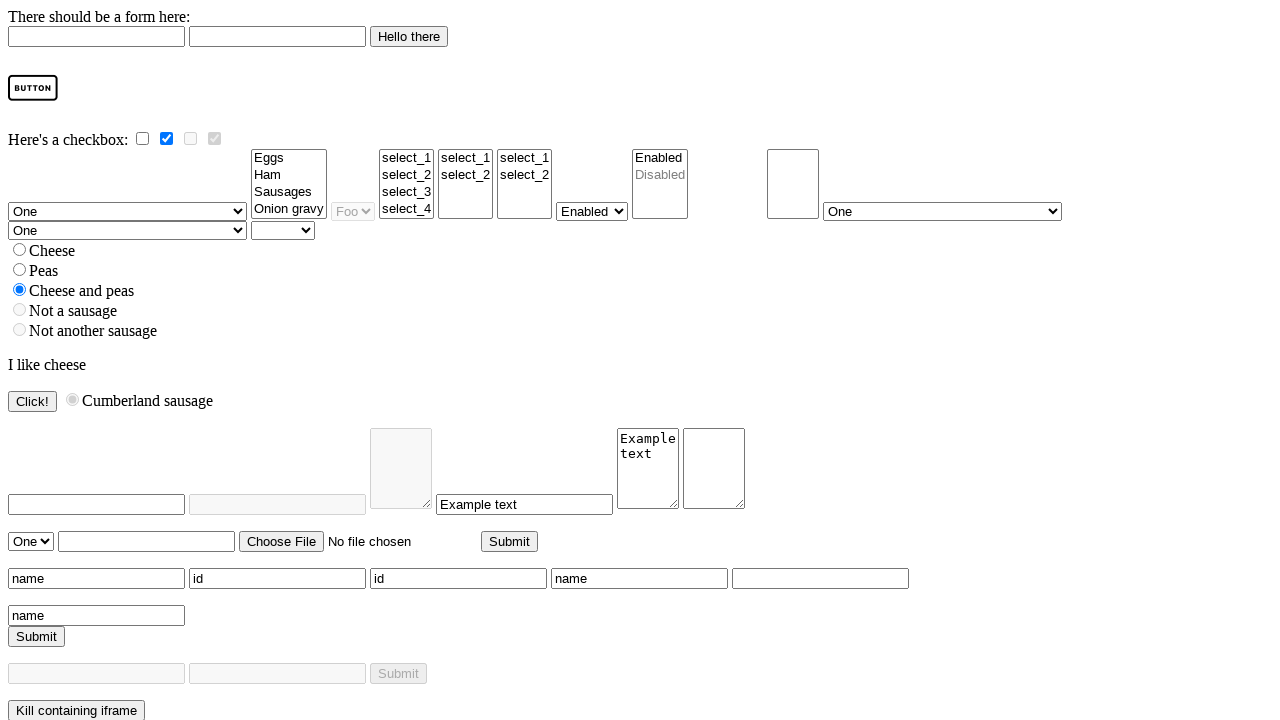

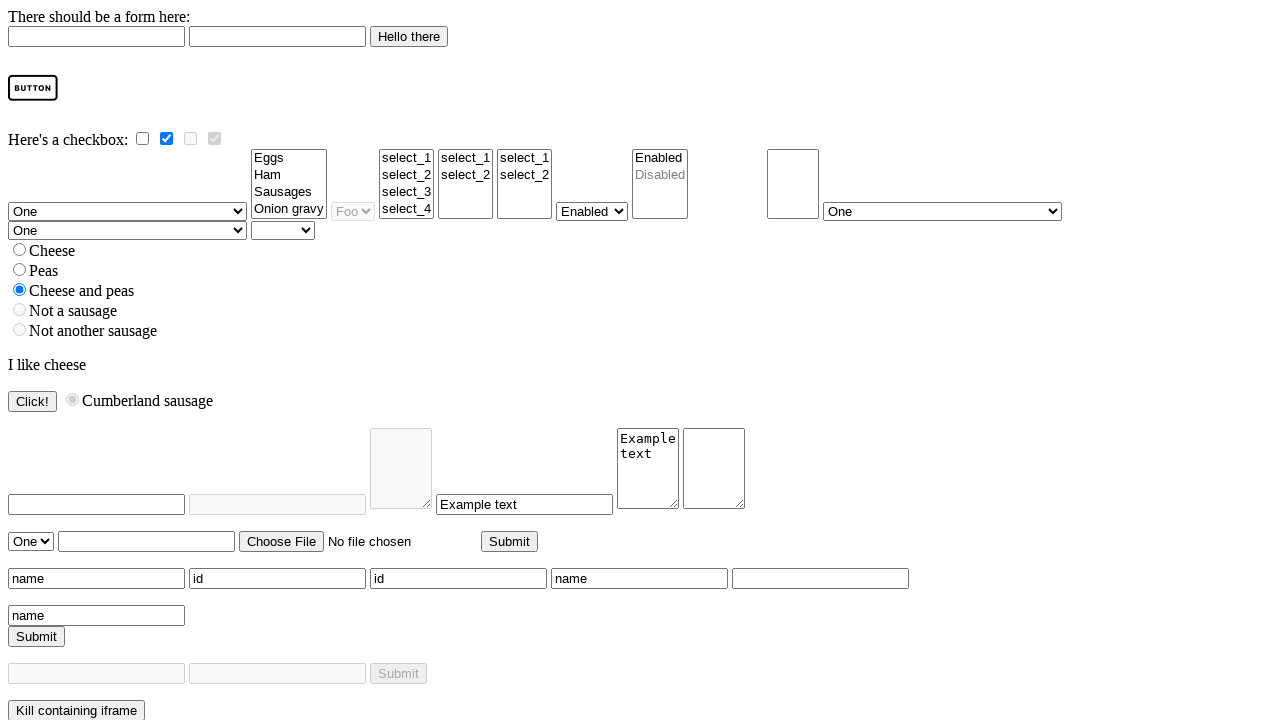